Tests dynamic loading functionality by clicking a Start button and waiting for "Hello World!" text to appear after a delay

Starting URL: http://the-internet.herokuapp.com/dynamic_loading/2

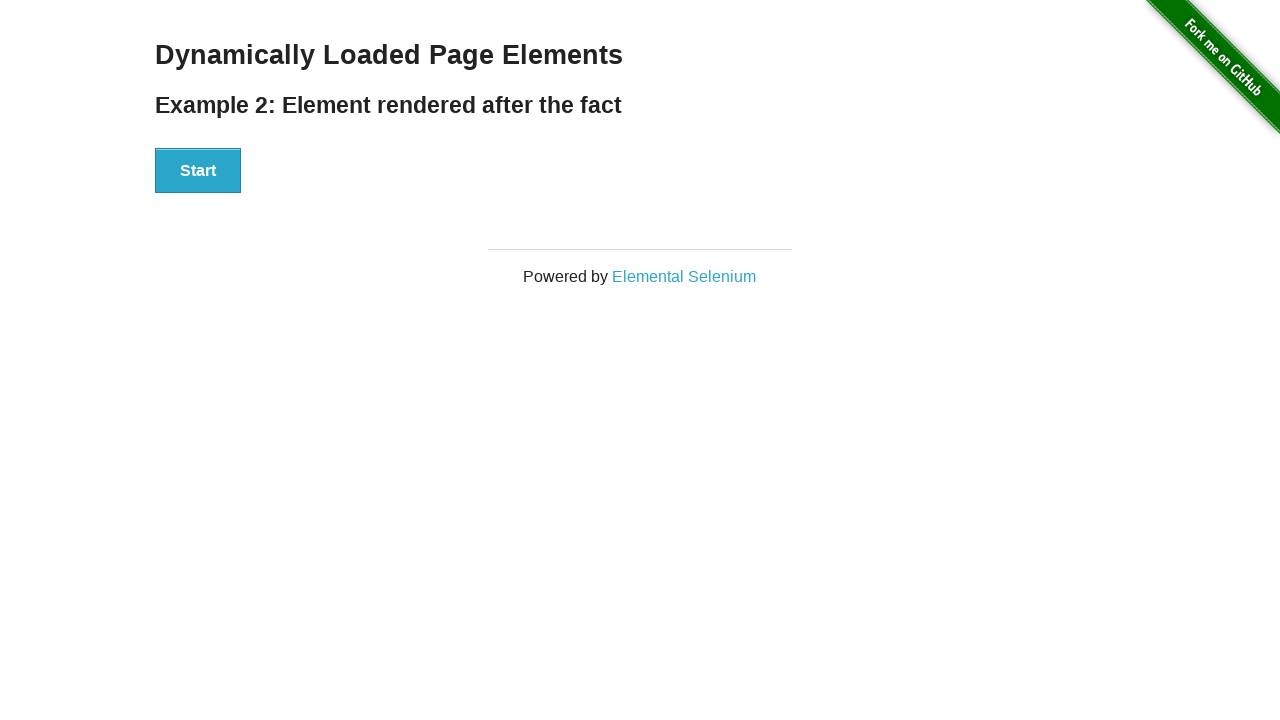

Navigated to dynamic loading test page
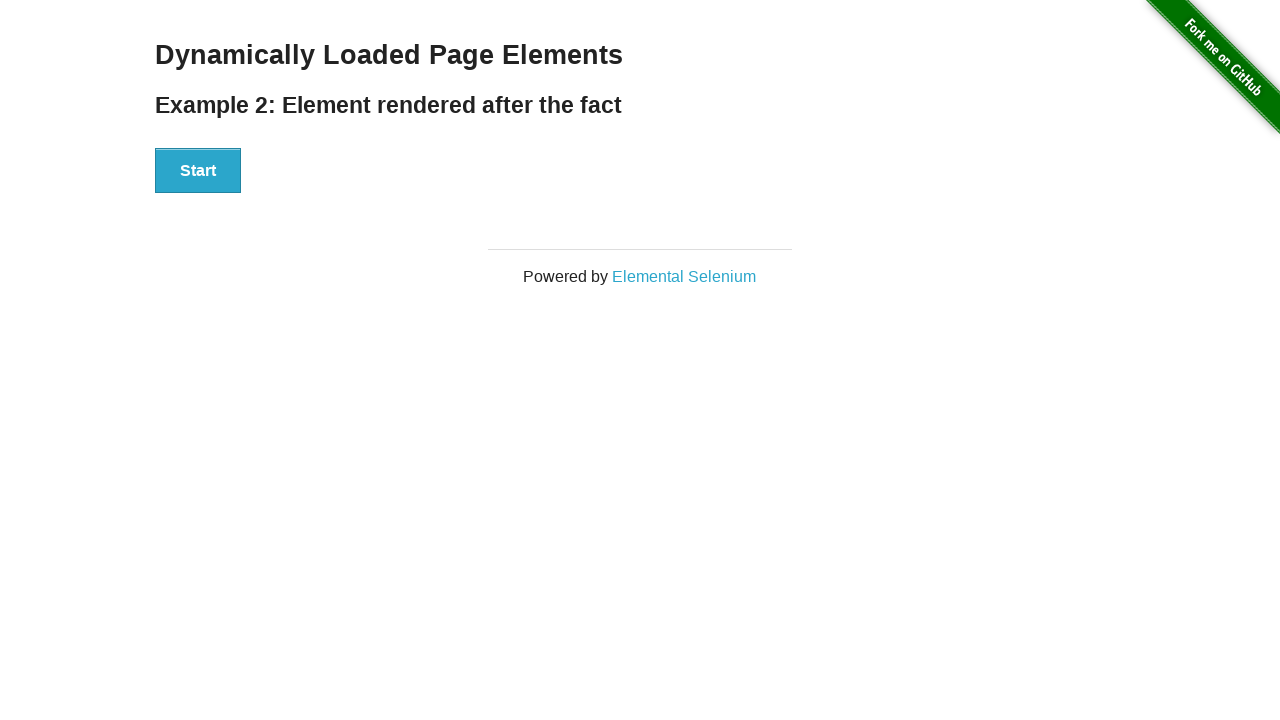

Clicked Start button to trigger dynamic loading at (198, 171) on xpath=//button[contains(text(),'Start')]
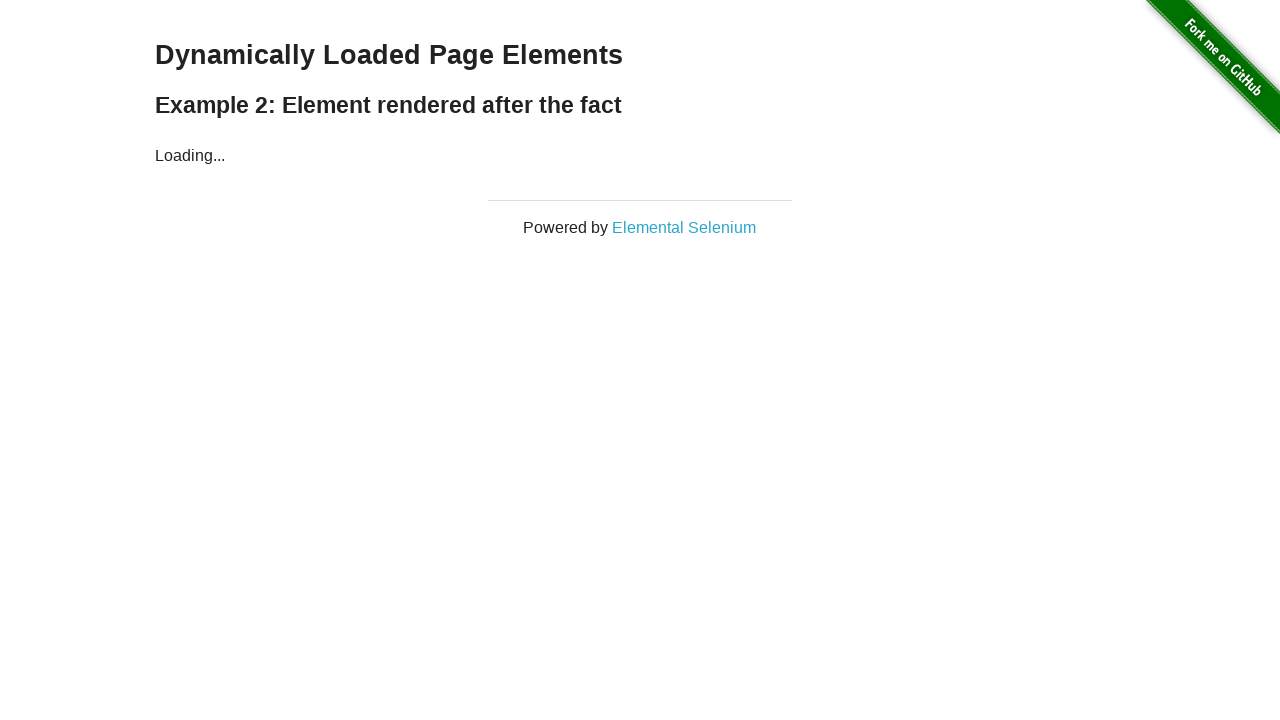

Hello World! text appeared after dynamic loading completed
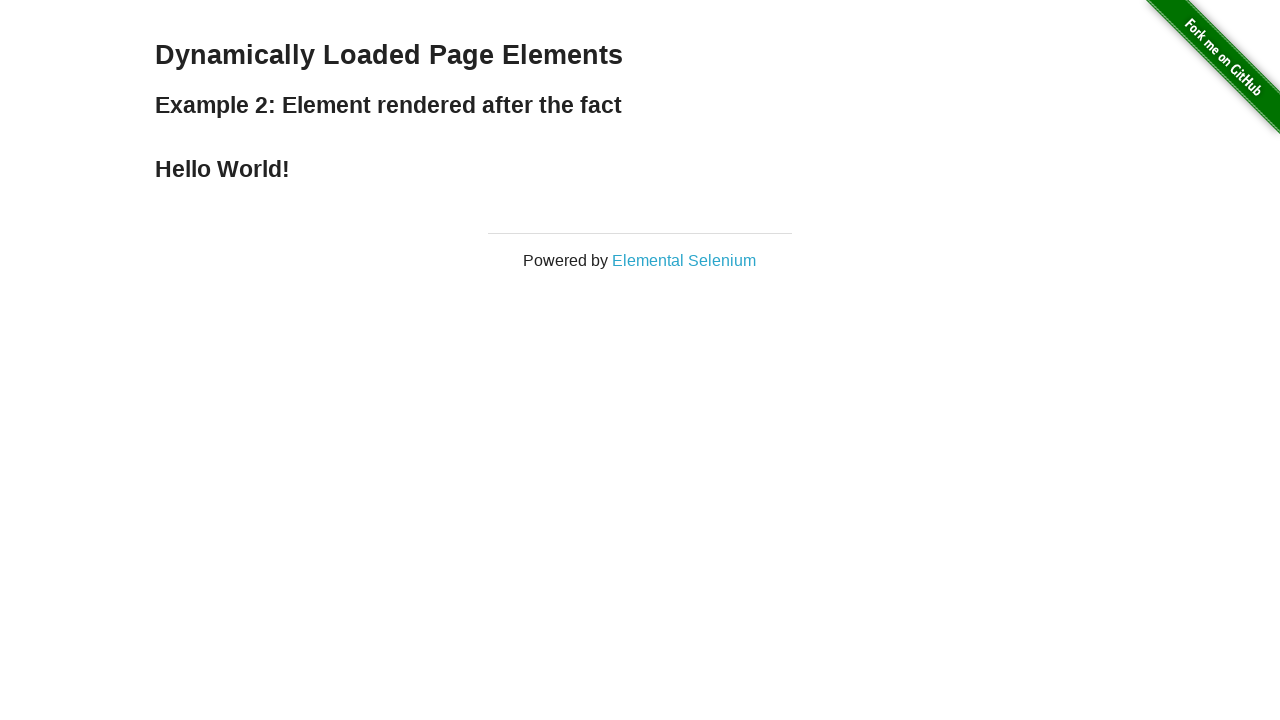

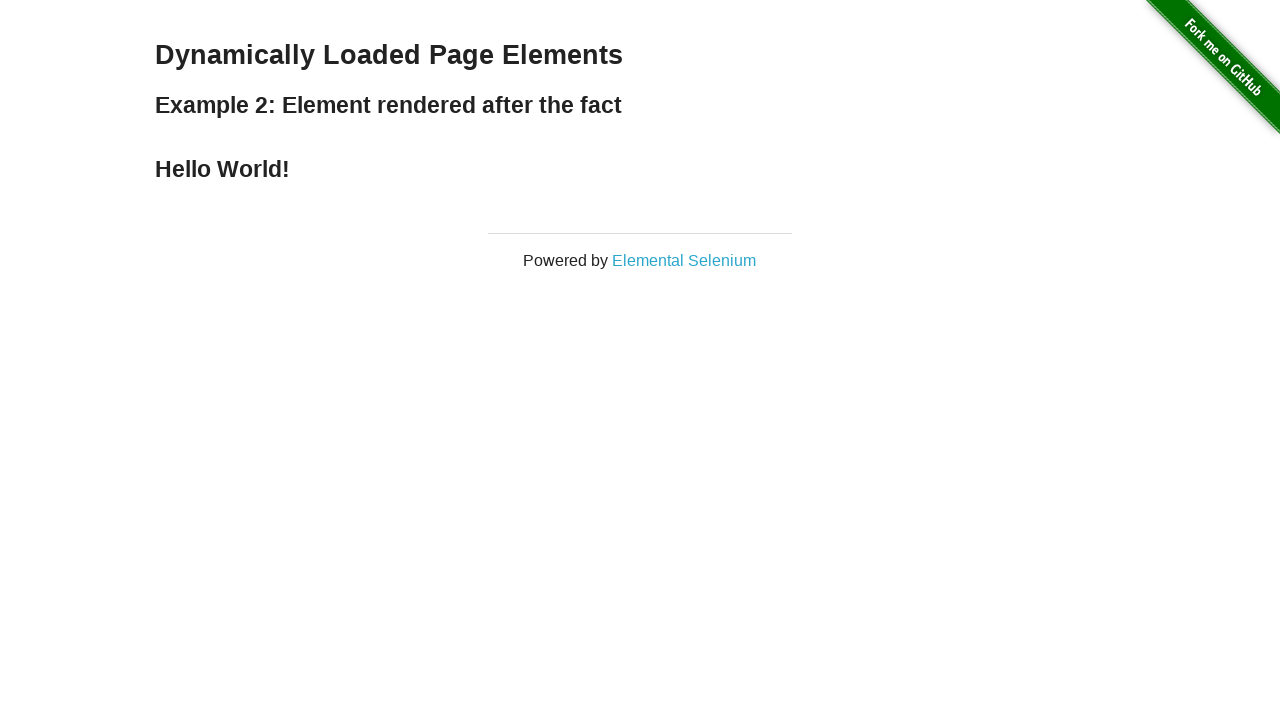